Tests a practice form by interacting with various form elements including checkbox, radio button, dropdown, password field, and submit button, then navigates to shop page and adds a product to cart

Starting URL: https://rahulshettyacademy.com/angularpractice/

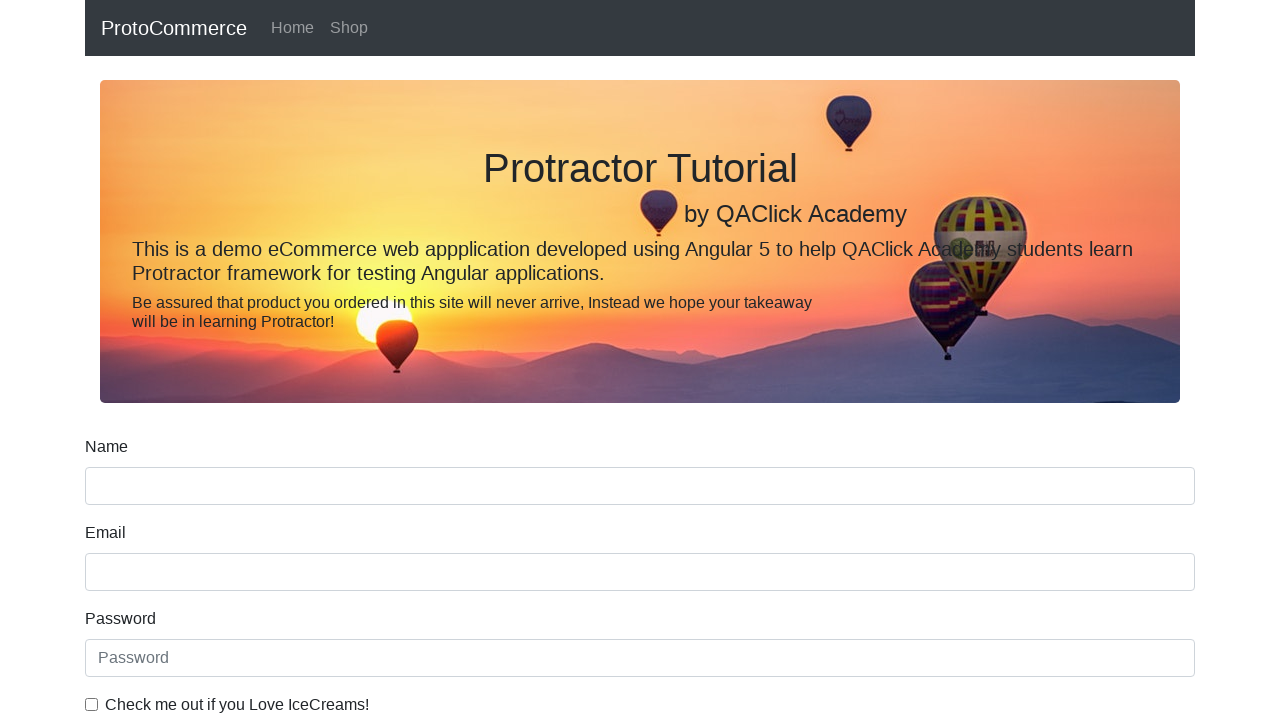

Clicked ice cream checkbox at (92, 704) on internal:label="Check me out if you Love IceCreams!"i
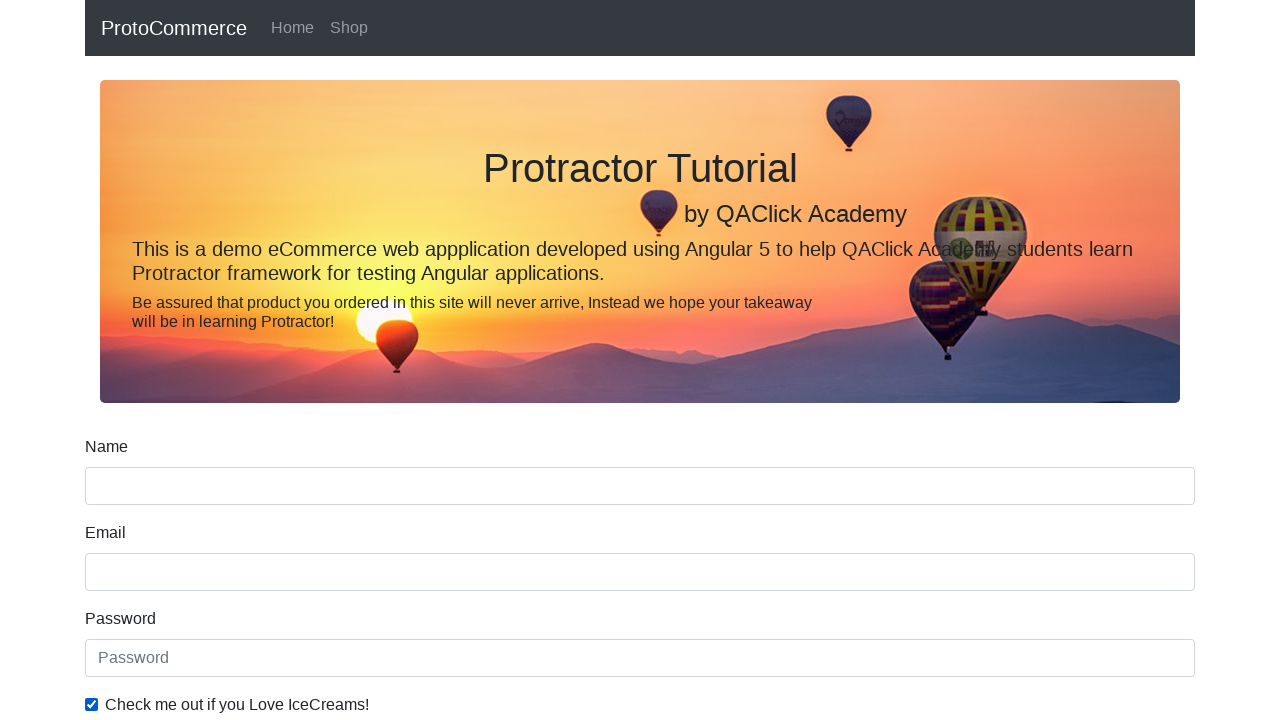

Selected 'Employed' radio button at (326, 360) on internal:label="Employed"i
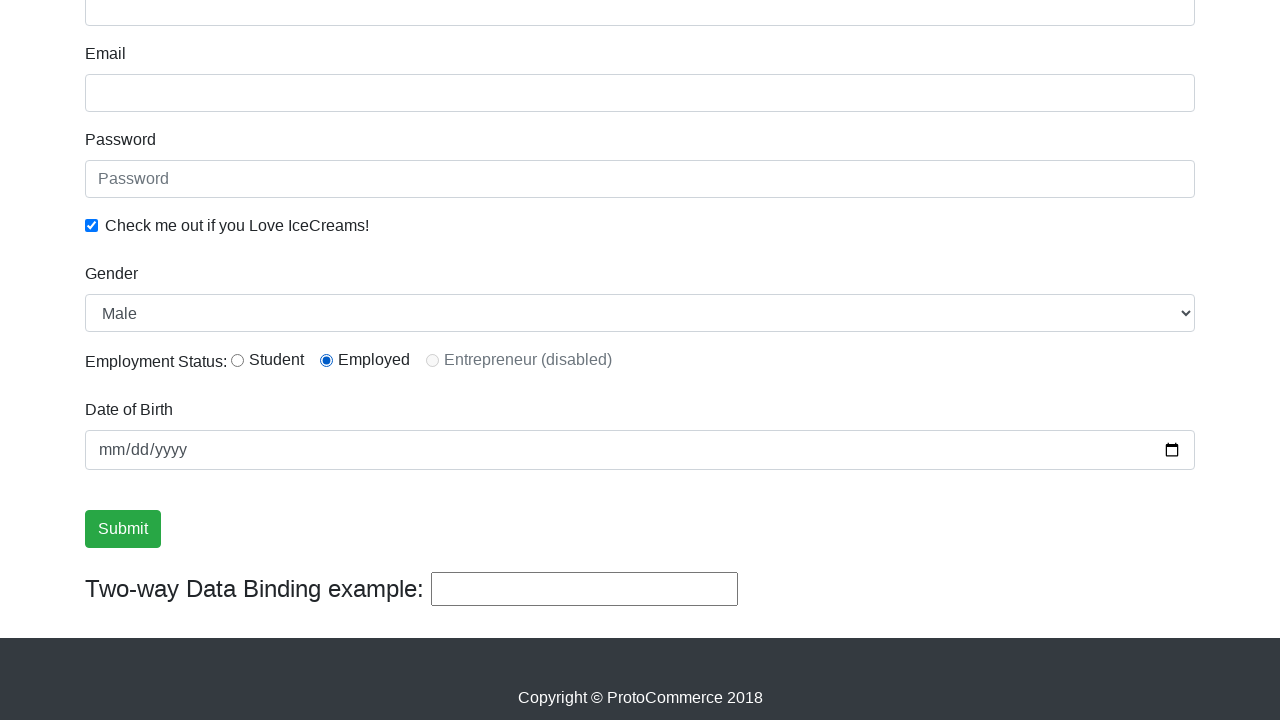

Selected 'Female' from Gender dropdown on internal:label="Gender"i
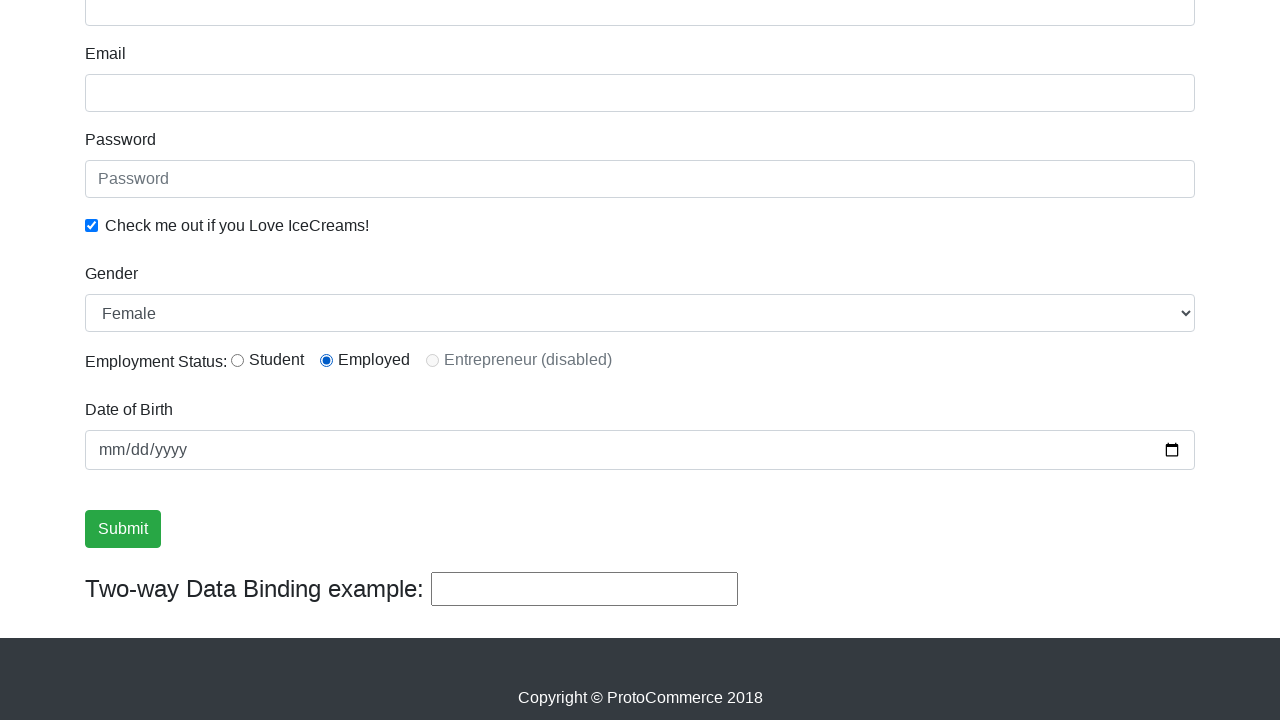

Filled password field with '123456' on internal:attr=[placeholder="Password"i]
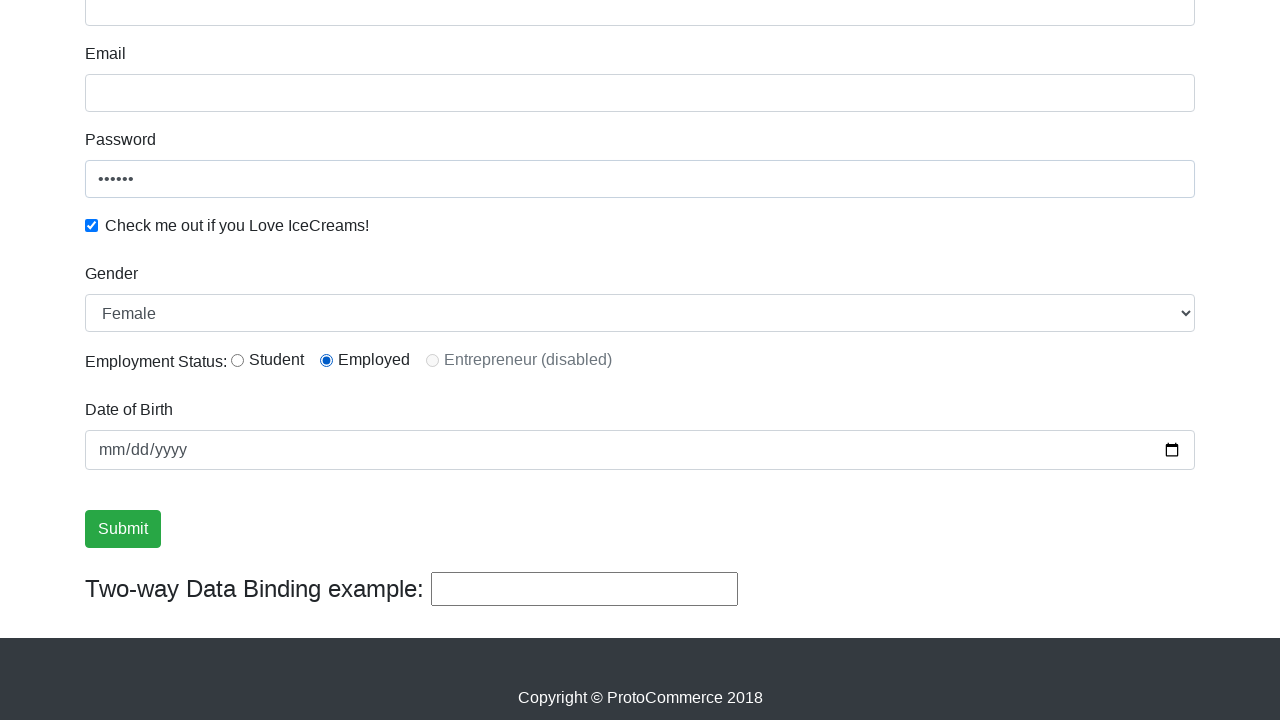

Clicked Submit button at (123, 529) on internal:role=button[name="Submit"i]
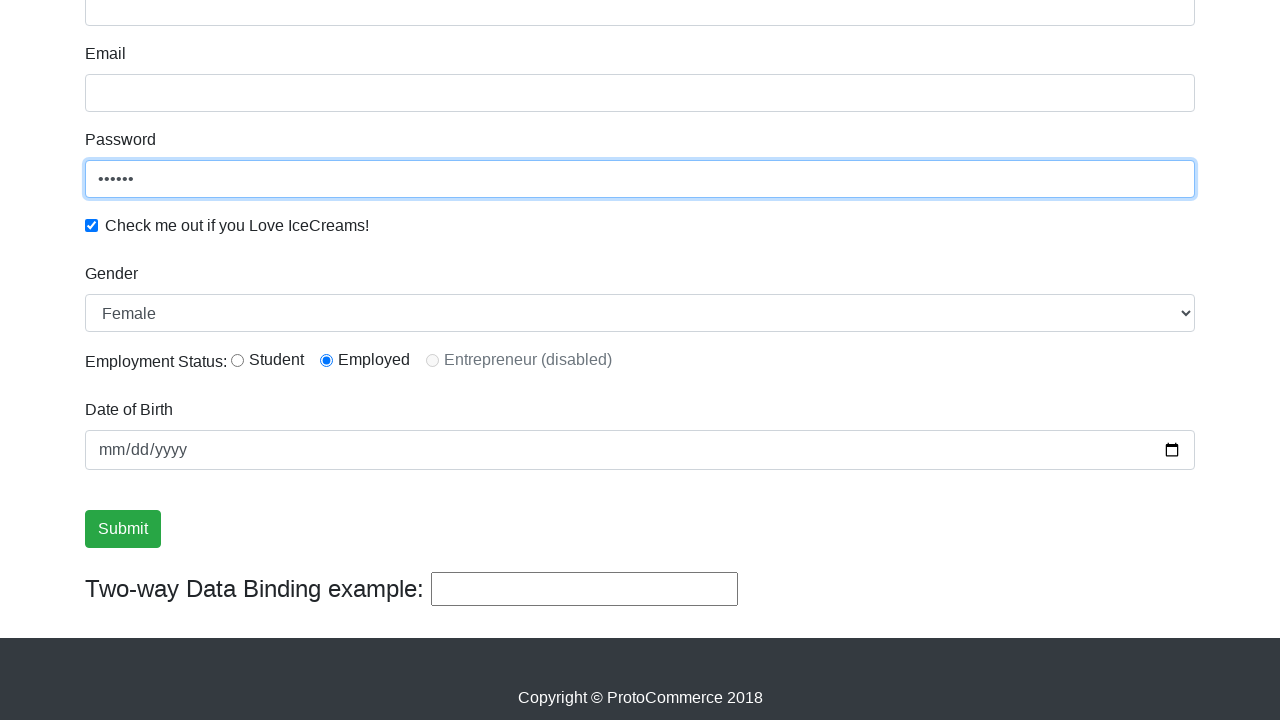

Verified success message is visible
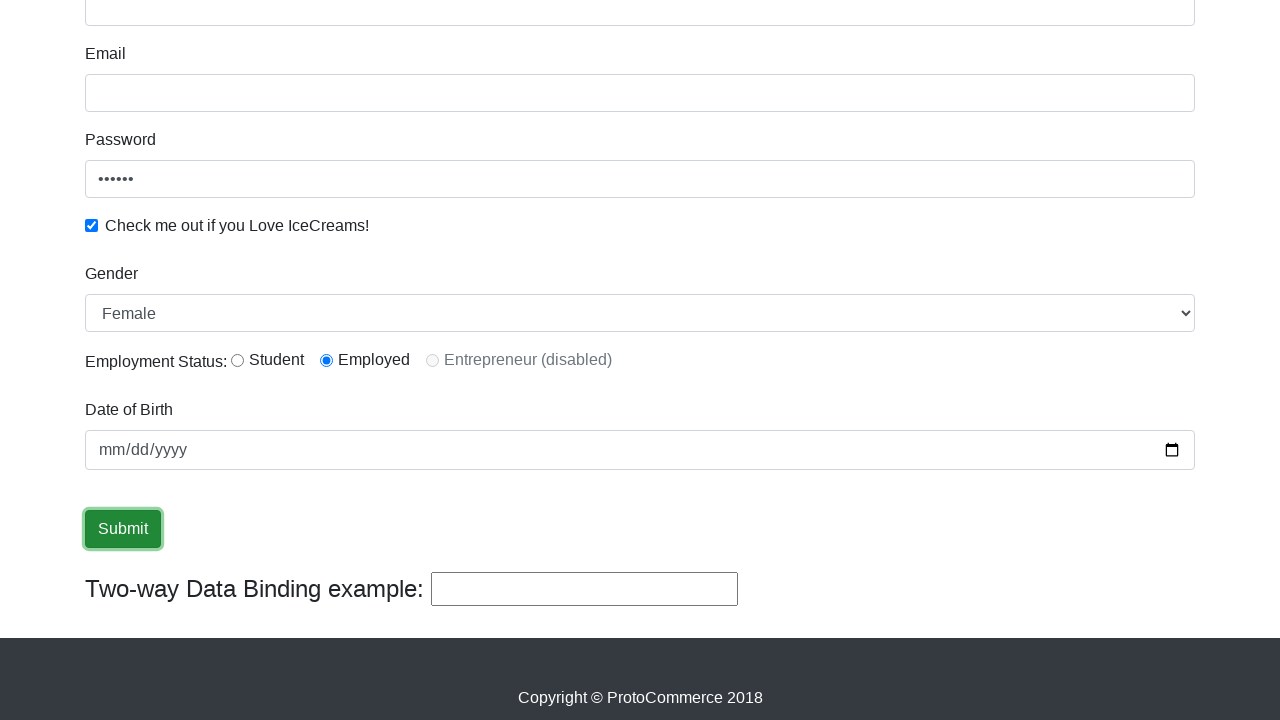

Navigated to Shop page at (349, 28) on internal:role=link[name="Shop"i]
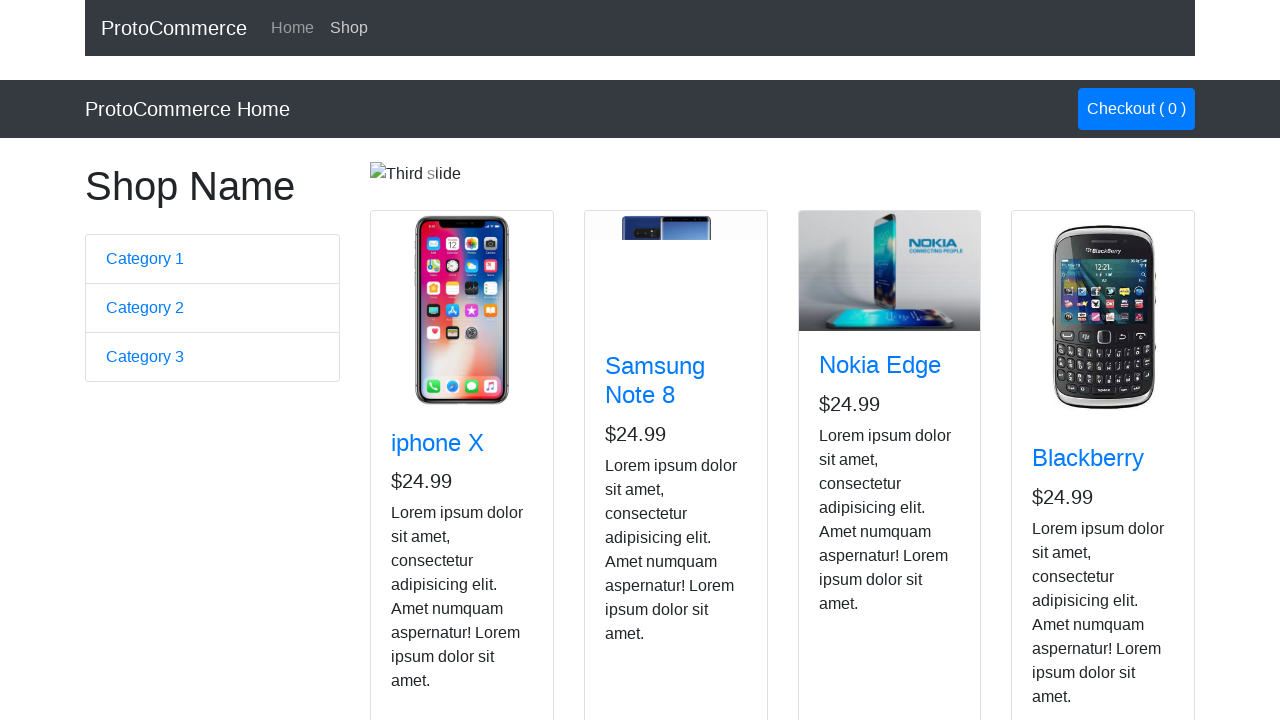

Added Nokia Edge product to cart at (854, 528) on app-card >> internal:has-text="Nokia Edge"i >> internal:role=button
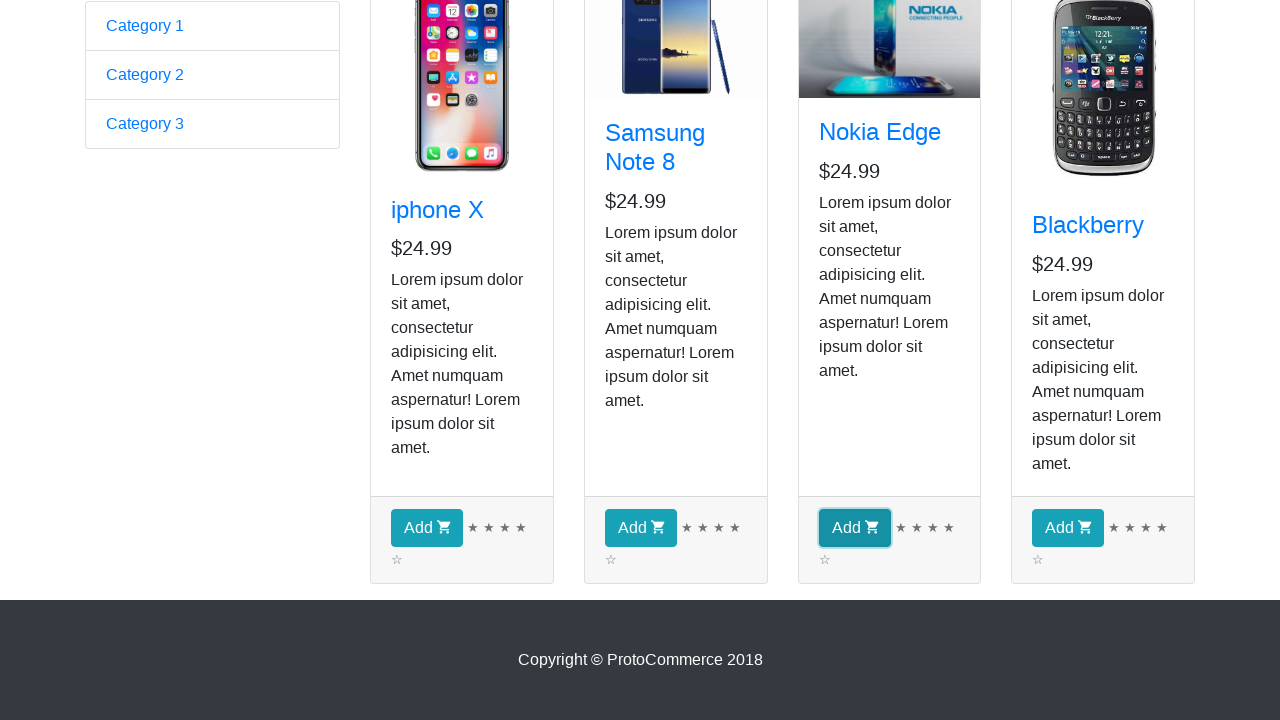

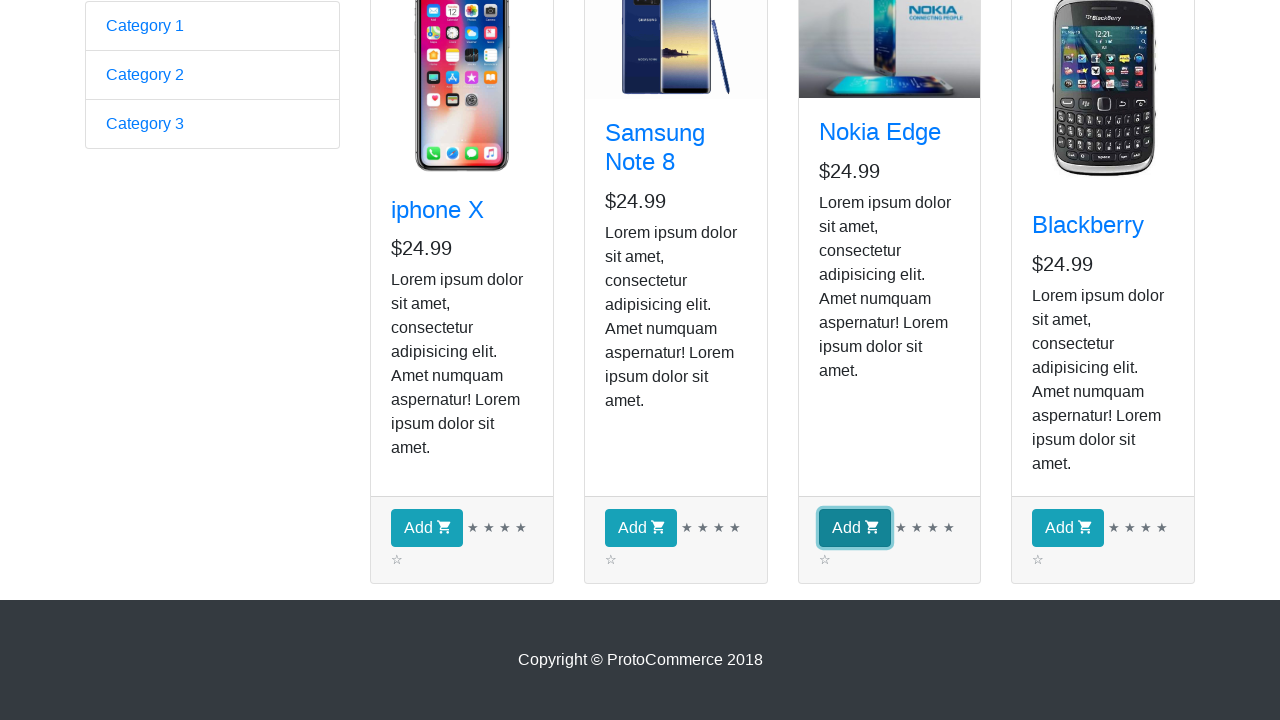